Tests drag and drop functionality by dragging a draggable element and dropping it onto a droppable target element

Starting URL: https://jqueryui.com/resources/demos/droppable/default.html

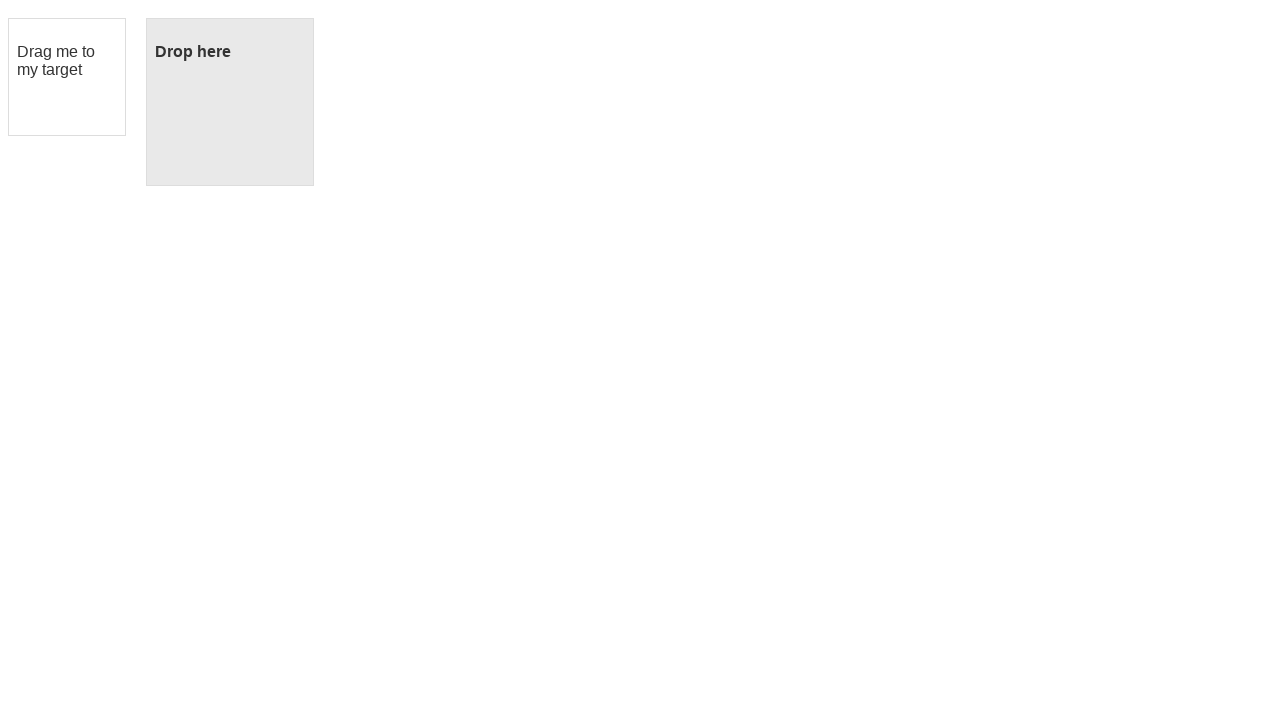

Navigated to jQuery UI droppable demo page
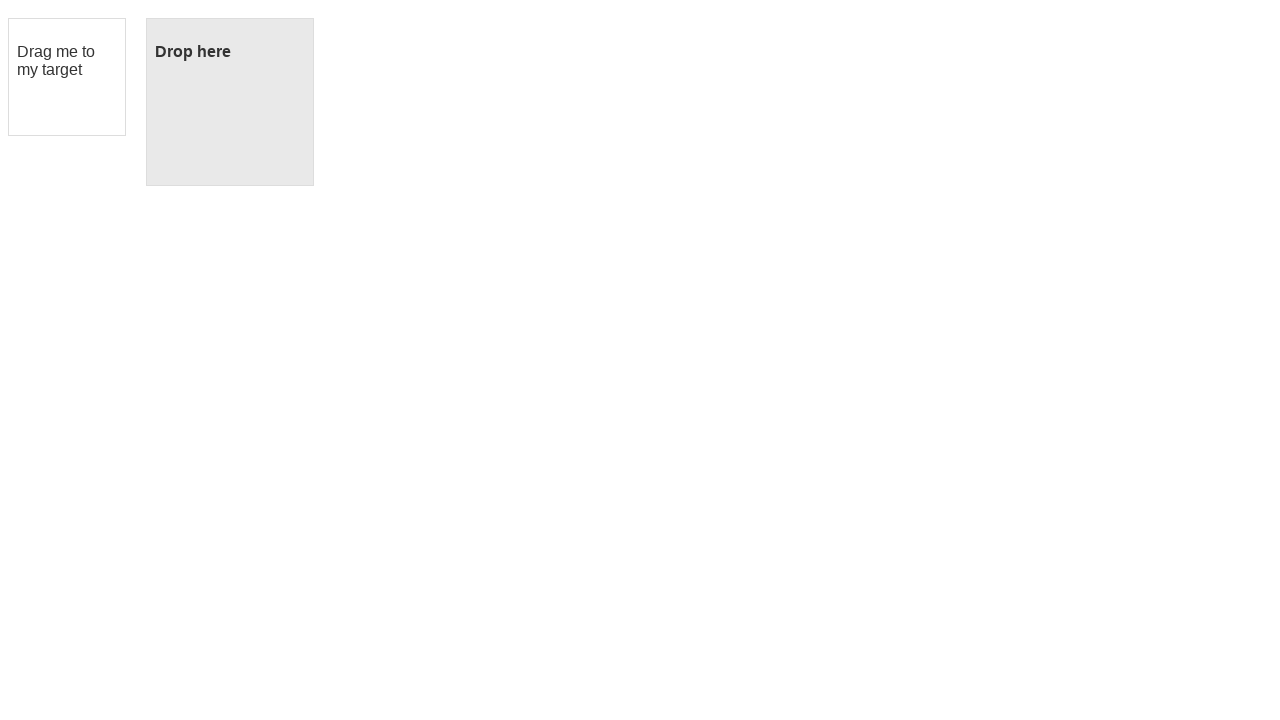

Located draggable element
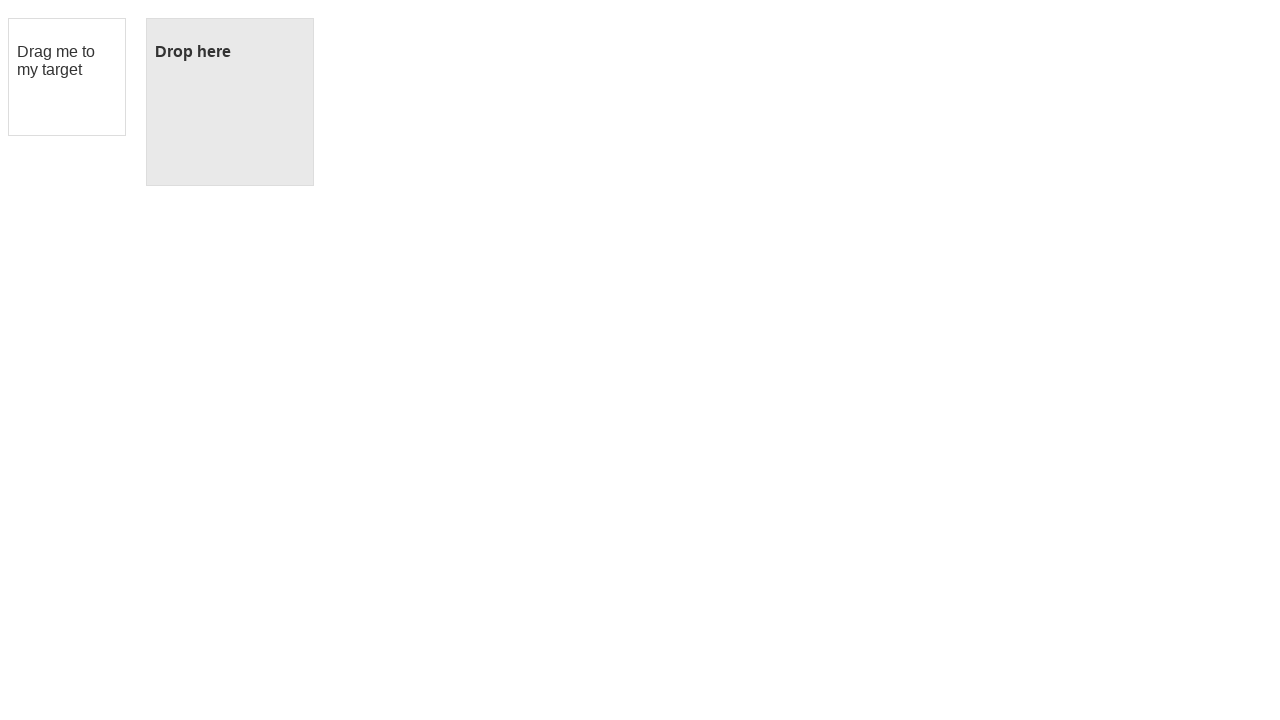

Located droppable target element
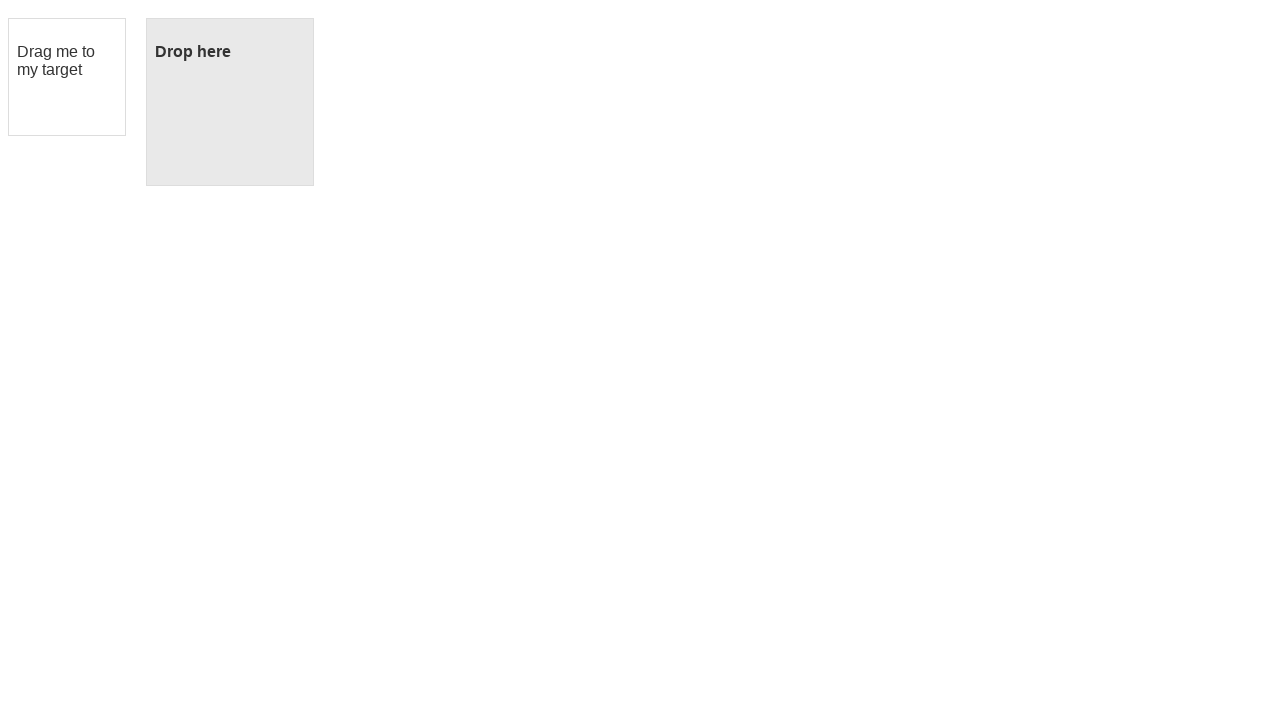

Dragged element from source to target droppable area at (230, 102)
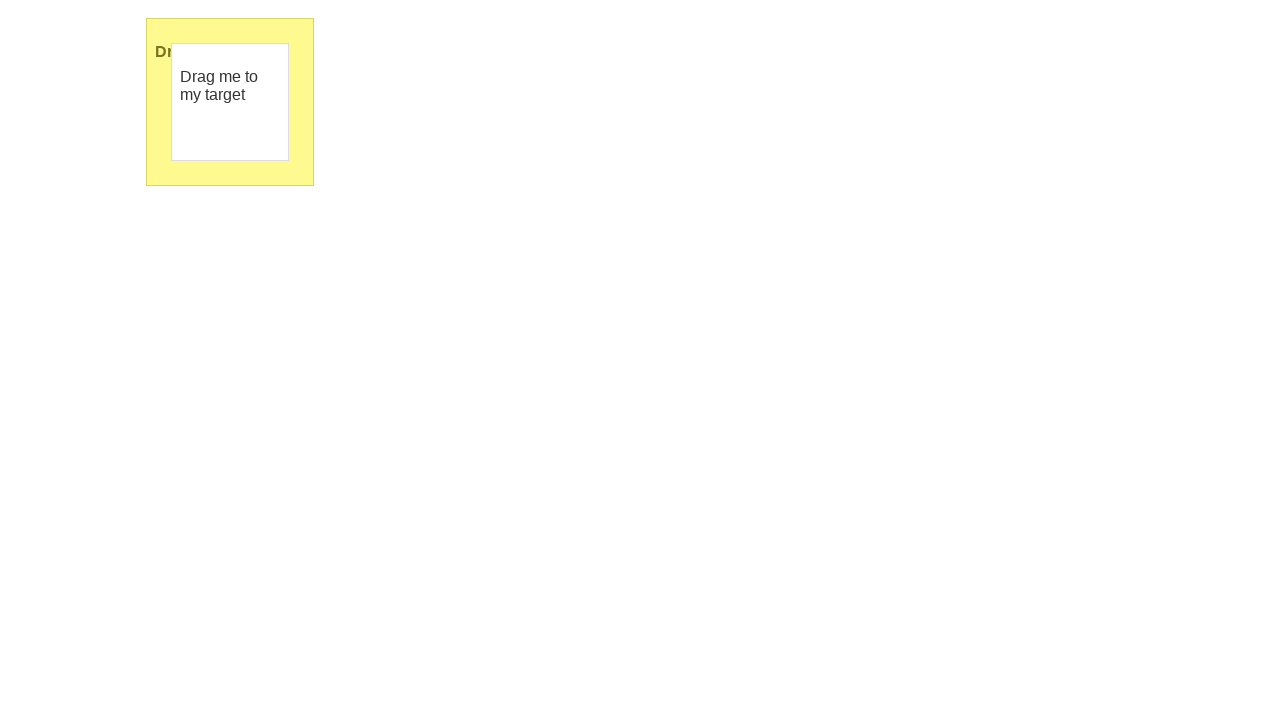

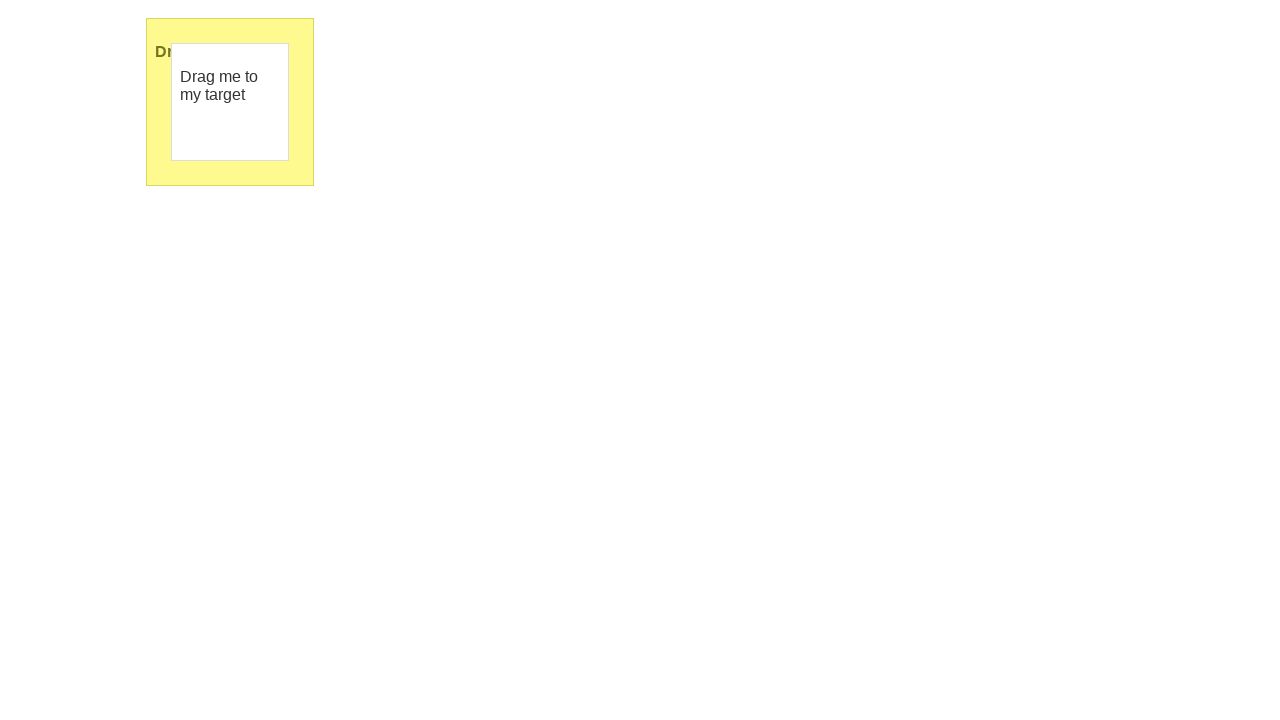